Tests that edits are saved when the input loses focus (blur event).

Starting URL: https://demo.playwright.dev/todomvc

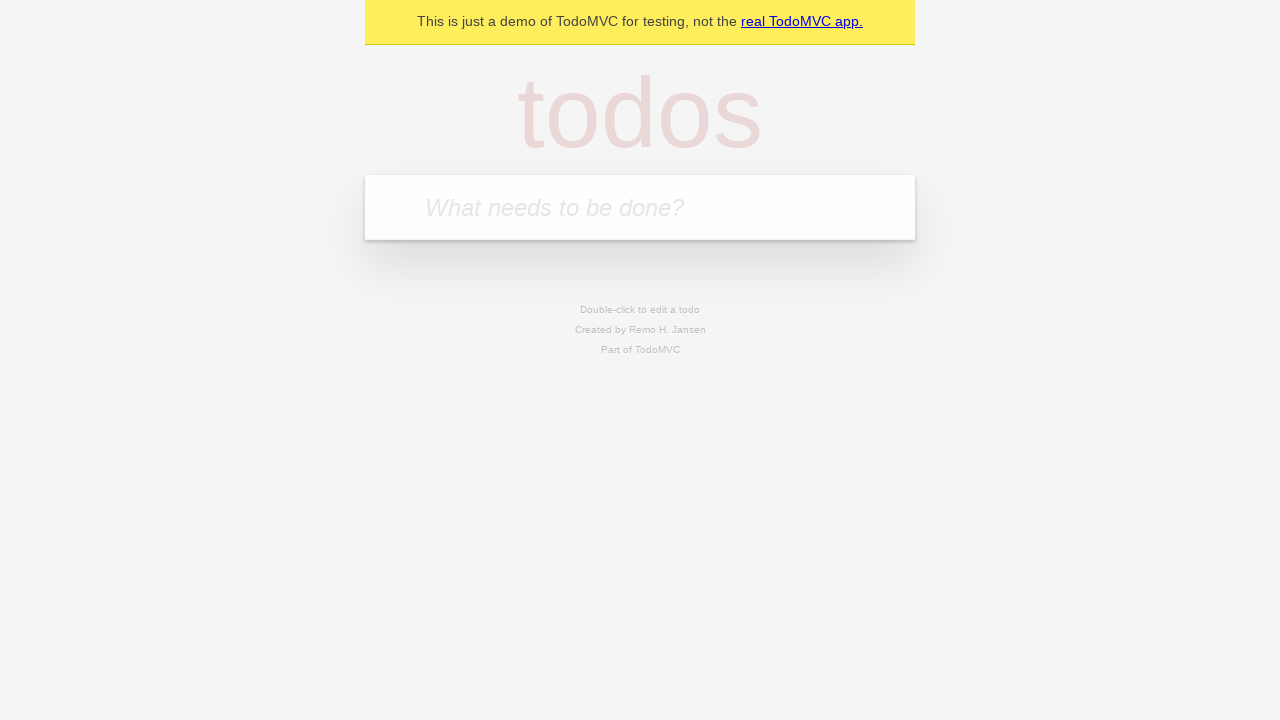

Filled todo input with 'buy some cheese' on internal:attr=[placeholder="What needs to be done?"i]
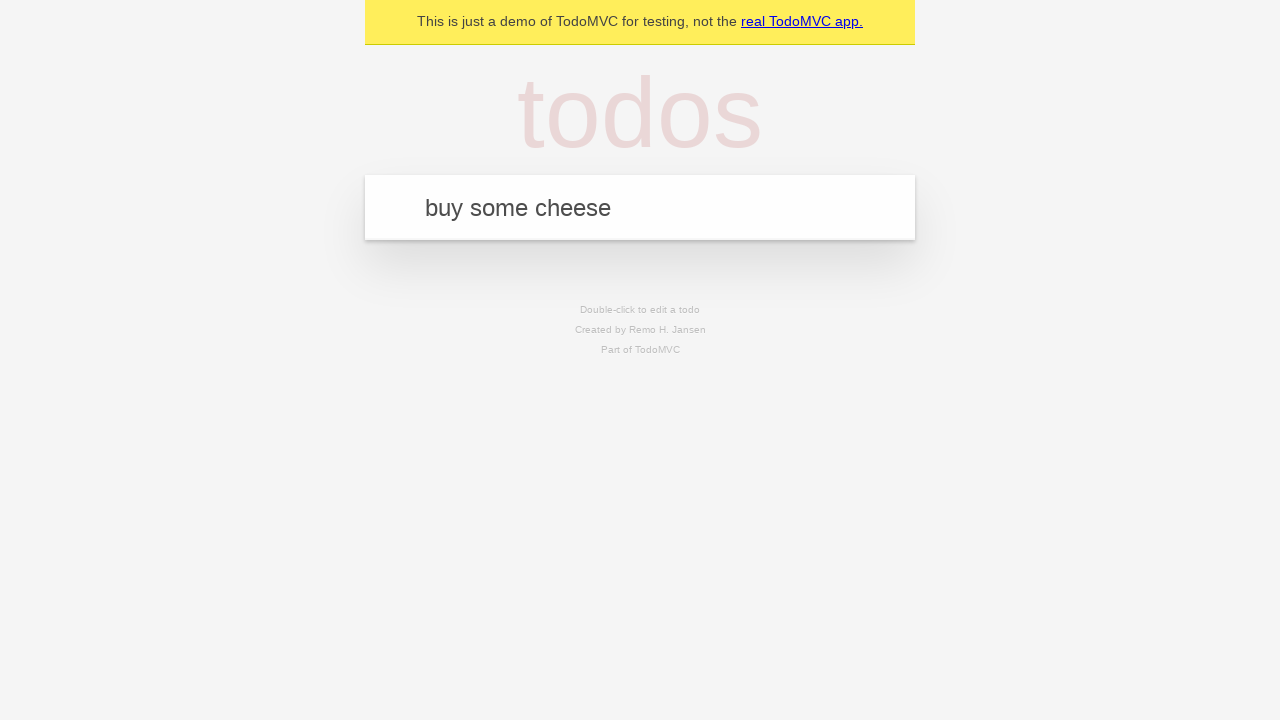

Pressed Enter to create first todo on internal:attr=[placeholder="What needs to be done?"i]
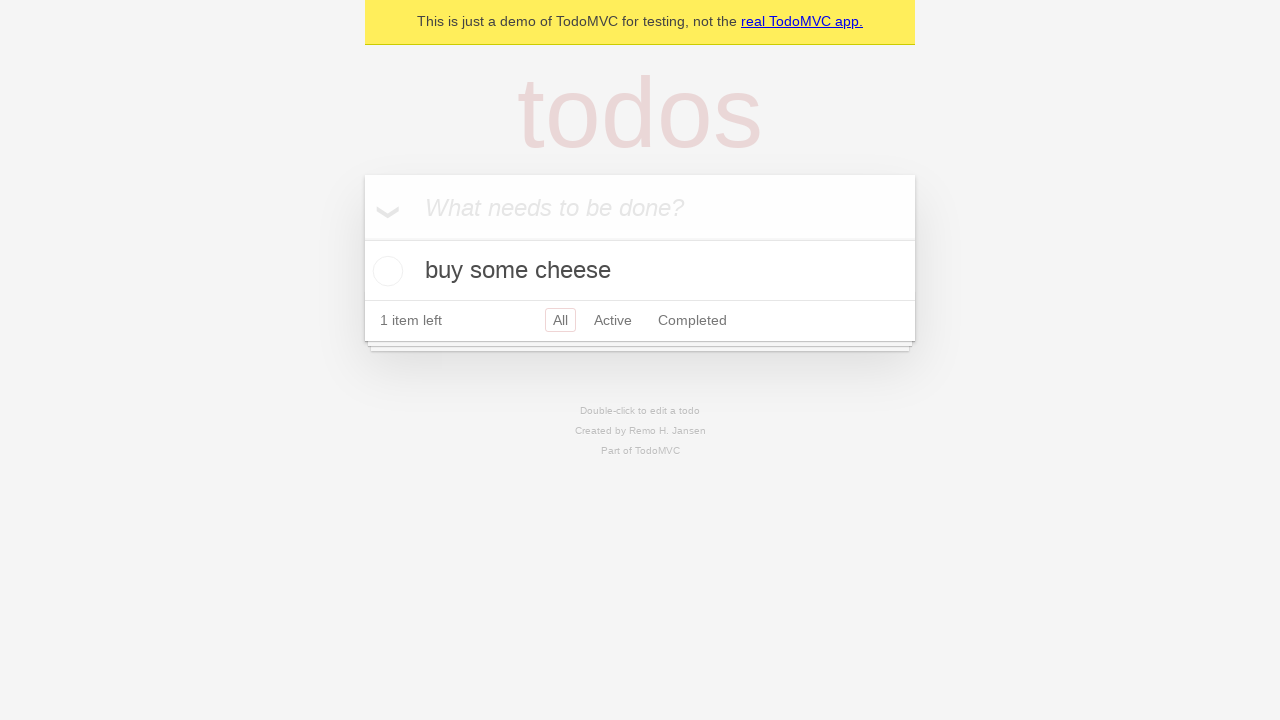

Filled todo input with 'feed the cat' on internal:attr=[placeholder="What needs to be done?"i]
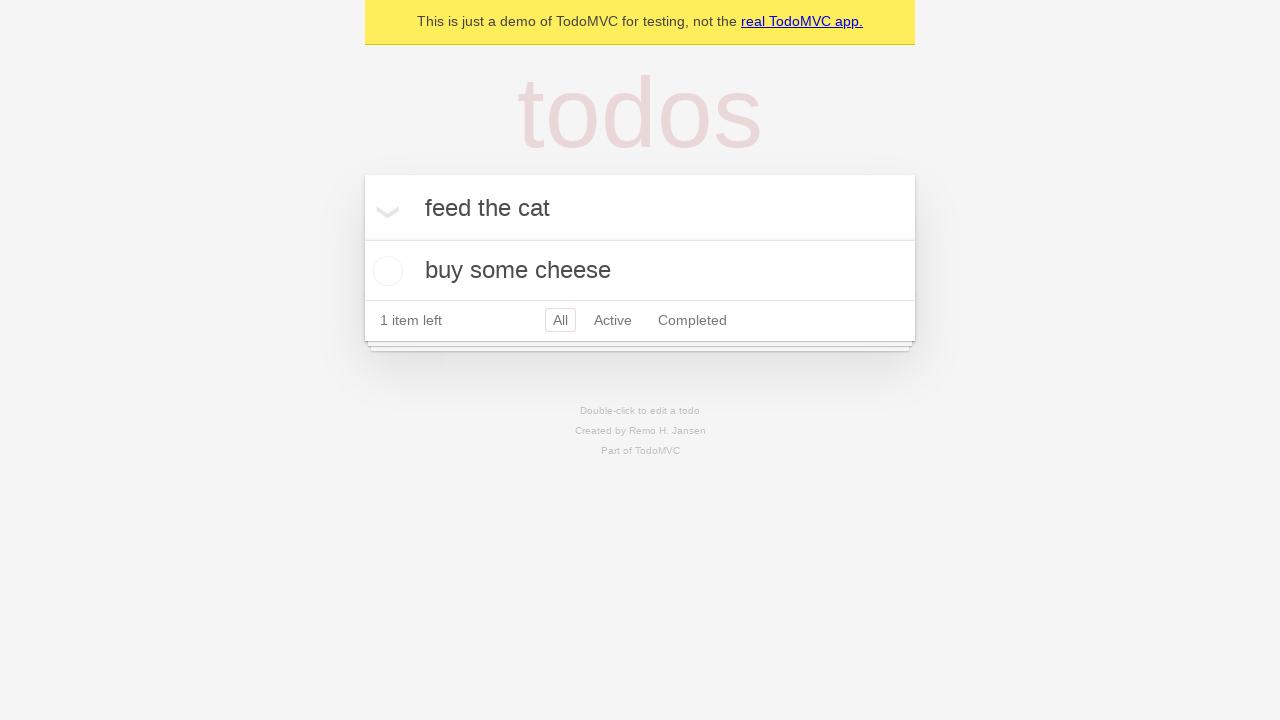

Pressed Enter to create second todo on internal:attr=[placeholder="What needs to be done?"i]
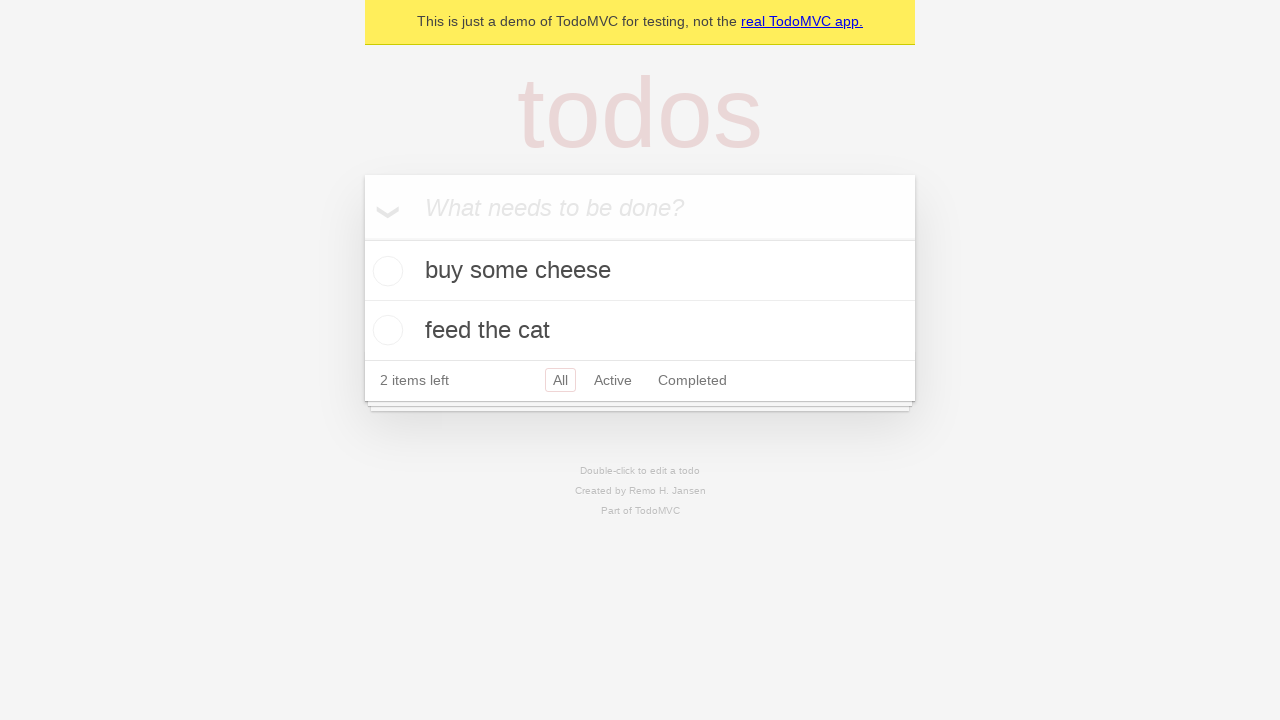

Filled todo input with 'book a doctors appointment' on internal:attr=[placeholder="What needs to be done?"i]
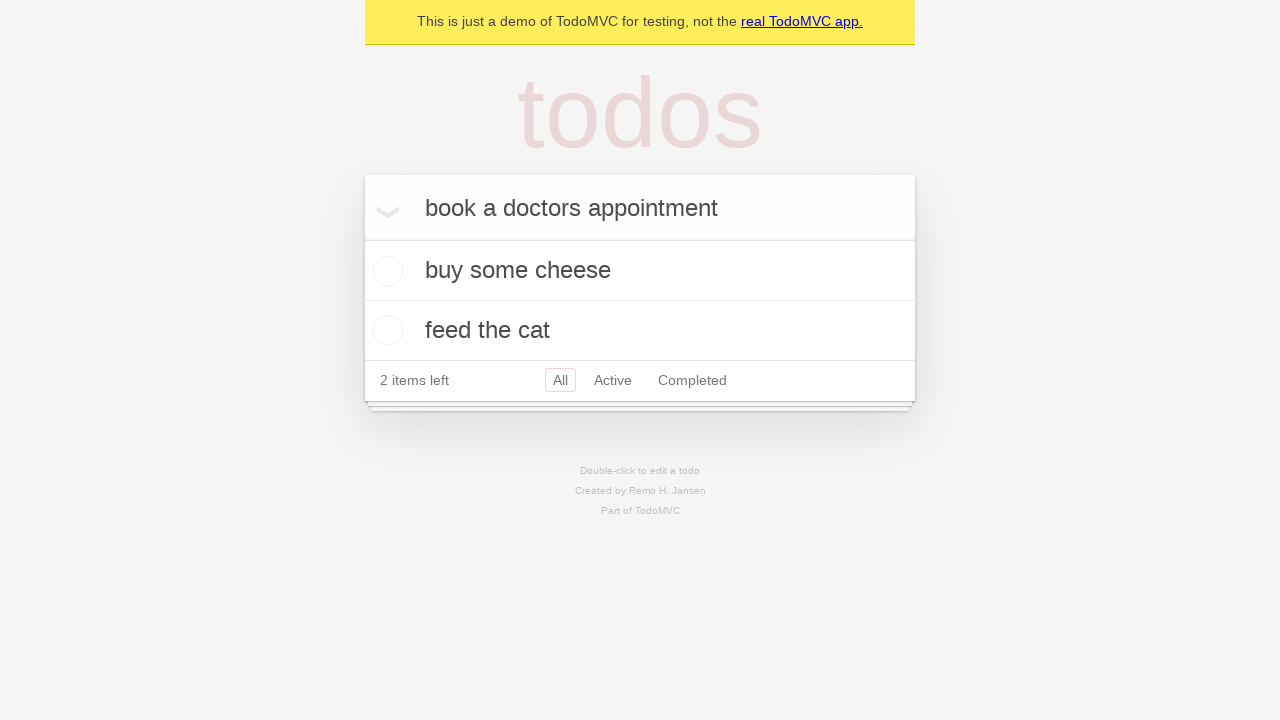

Pressed Enter to create third todo on internal:attr=[placeholder="What needs to be done?"i]
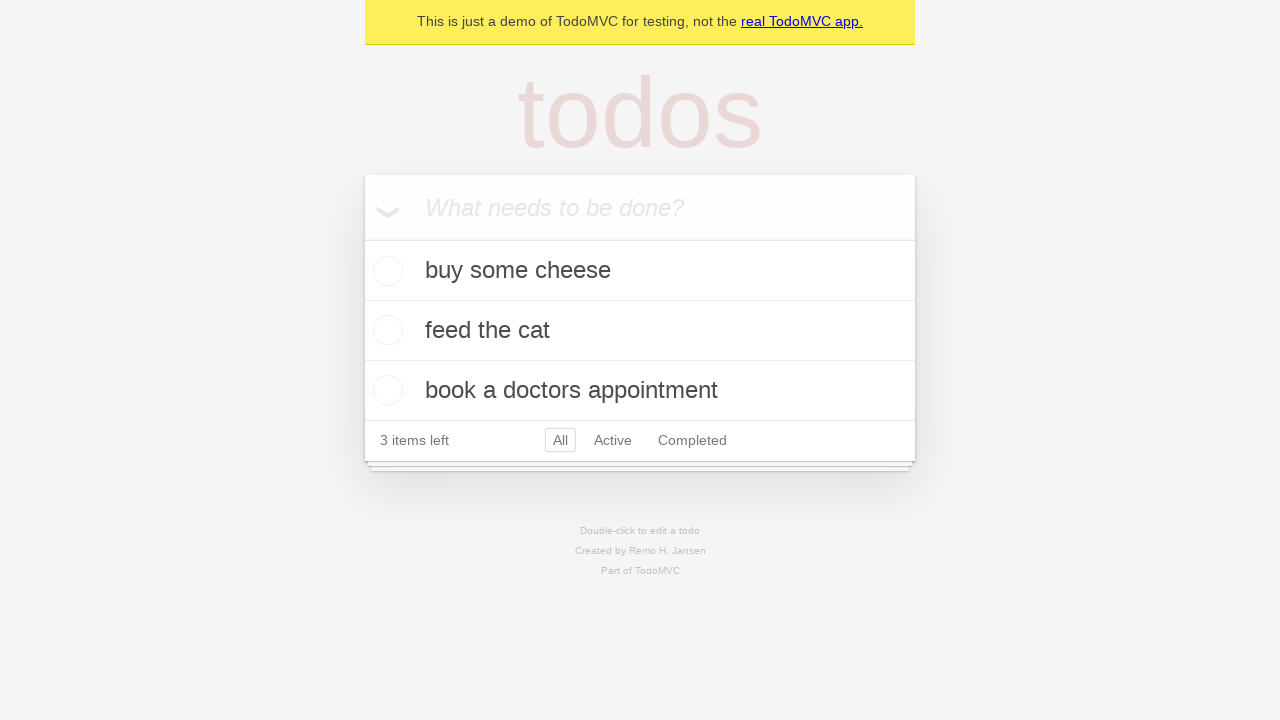

Double-clicked second todo item to enter edit mode at (640, 331) on internal:testid=[data-testid="todo-item"s] >> nth=1
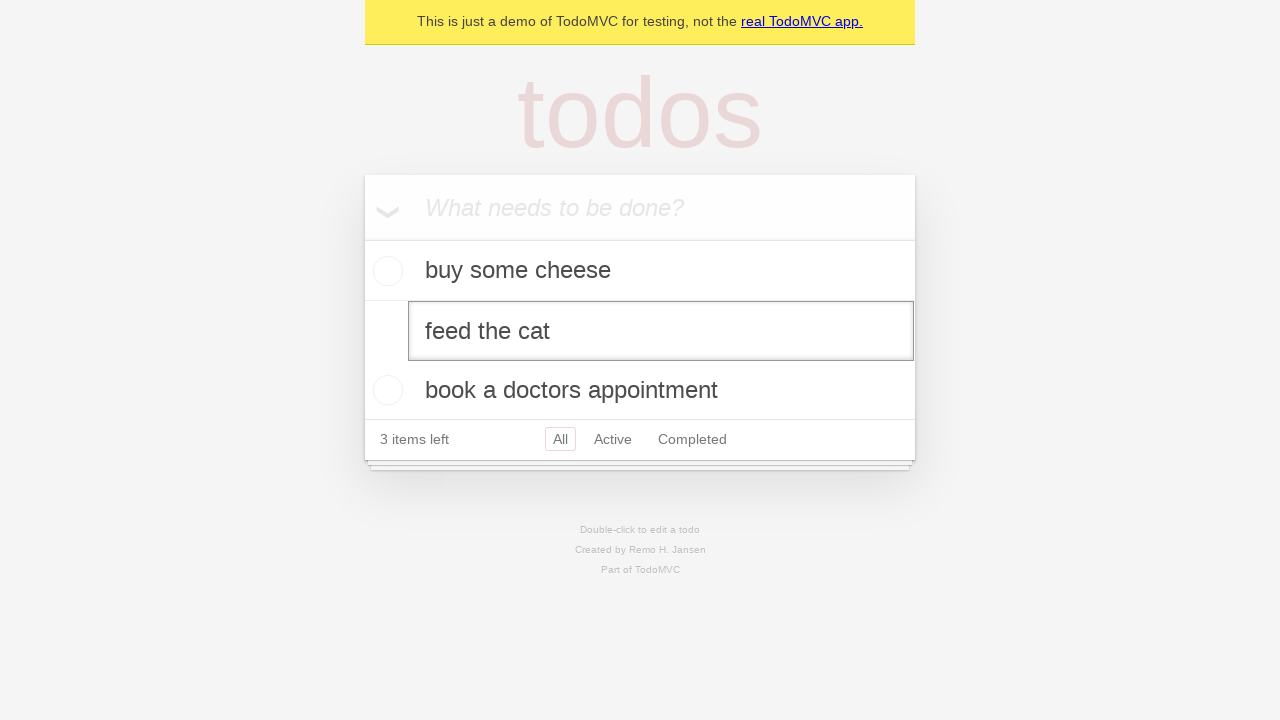

Changed todo text to 'buy some sausages' in edit field on internal:testid=[data-testid="todo-item"s] >> nth=1 >> internal:role=textbox[nam
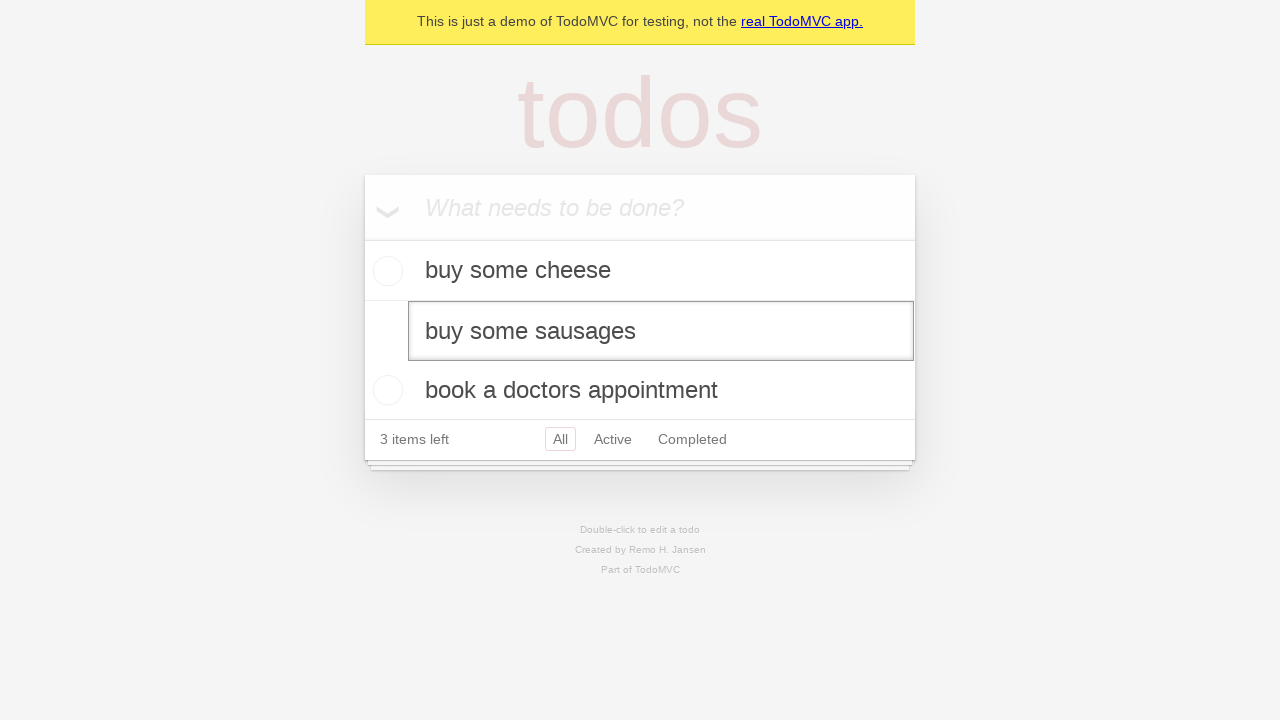

Dispatched blur event to save edited todo
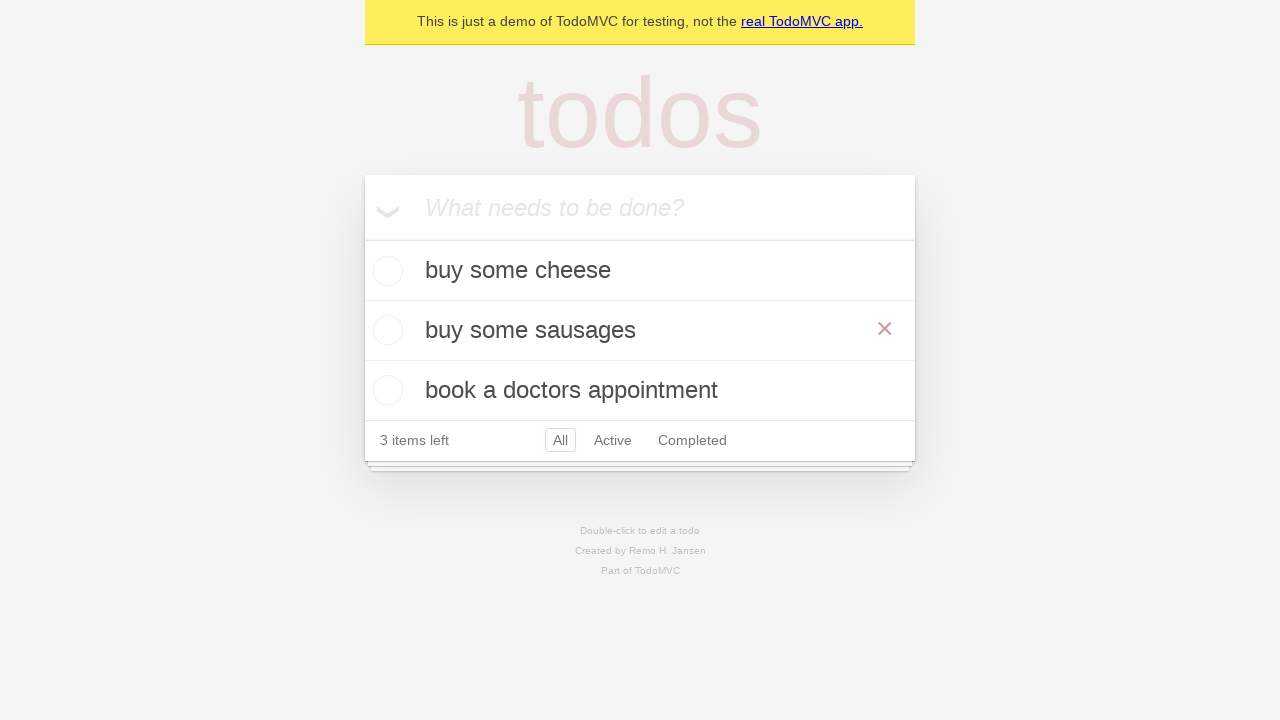

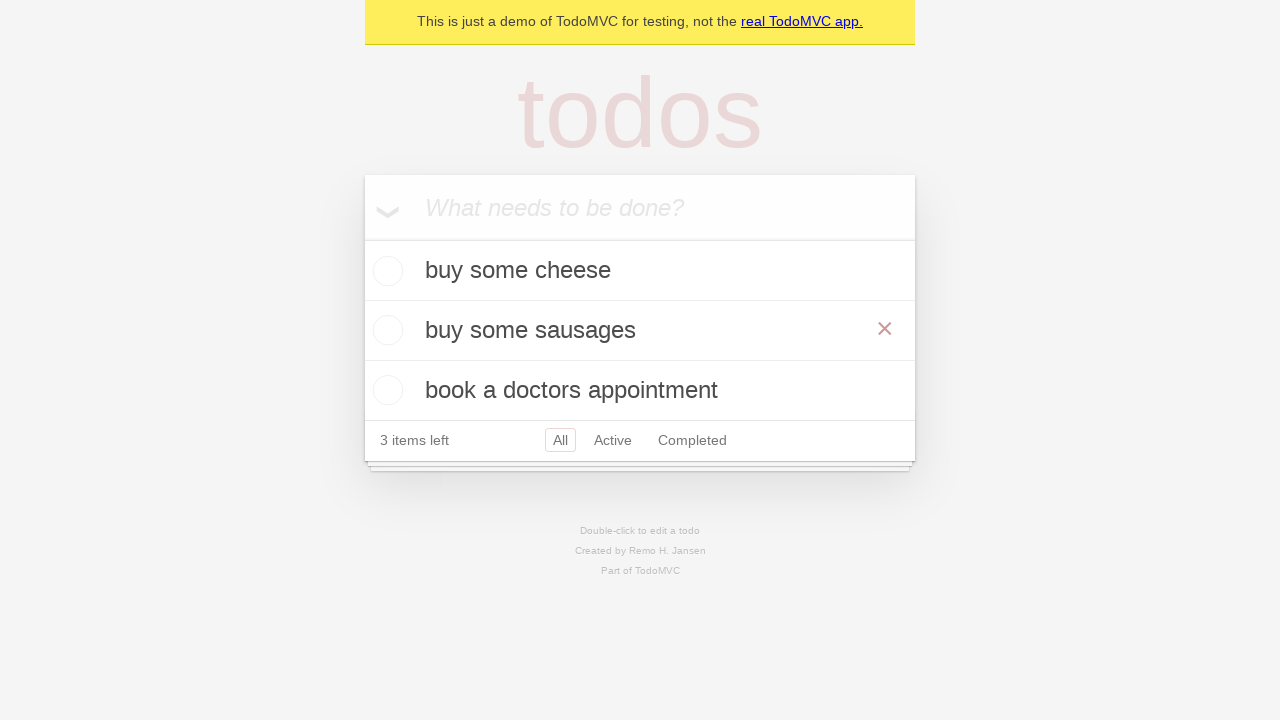